Tests navigation links by clicking them and verifying the correct pages open

Starting URL: https://seleniumbase.io/demo_page

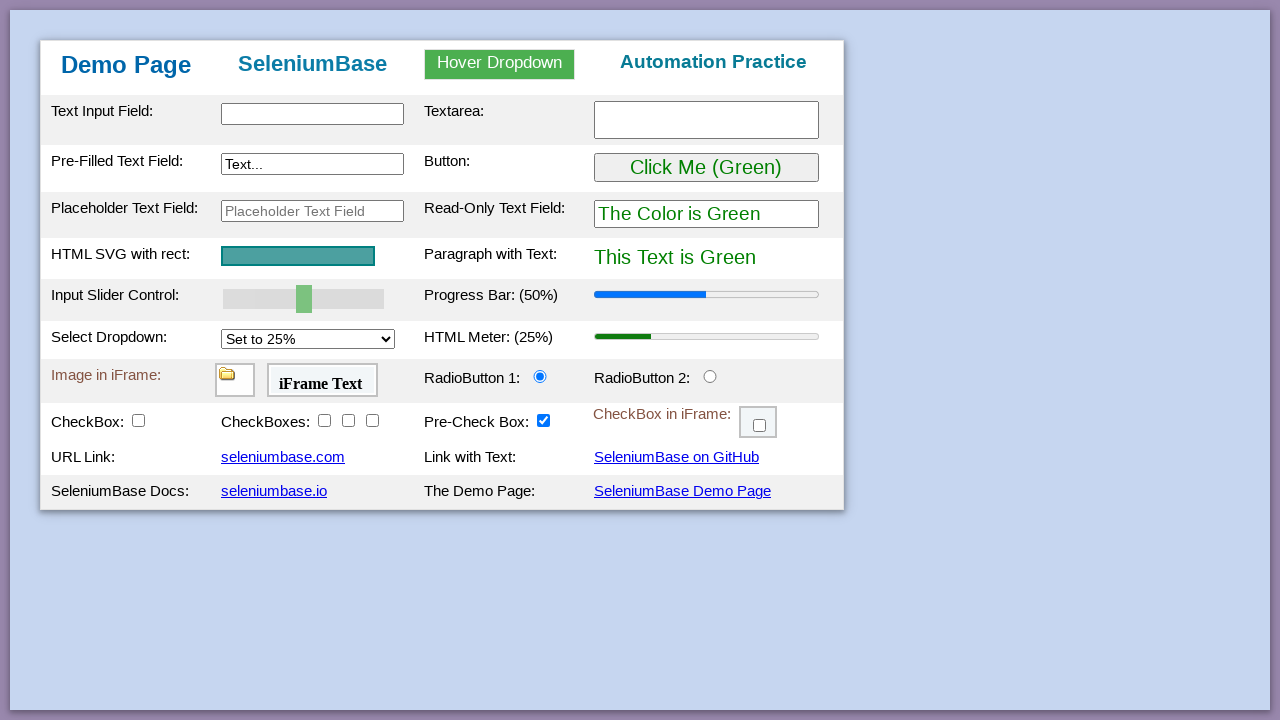

Waited for seleniumbase.com link to be visible
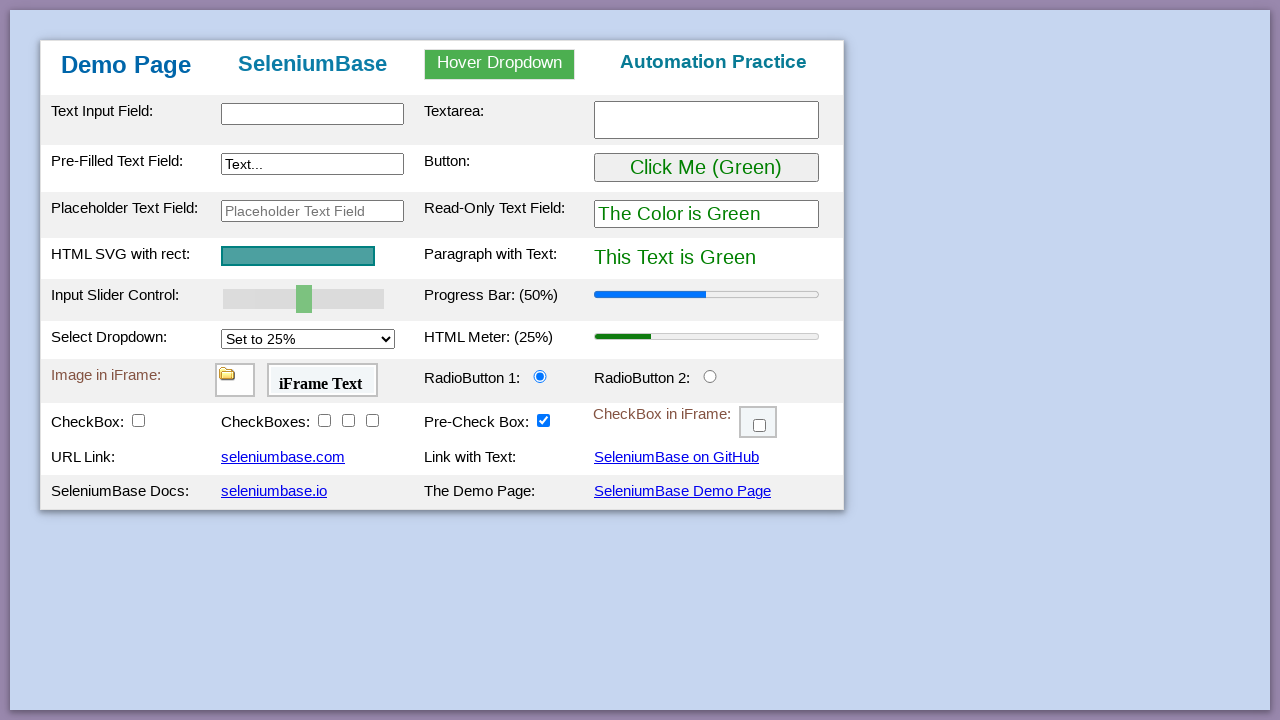

Clicked seleniumbase.com link at (283, 457) on text=seleniumbase.com
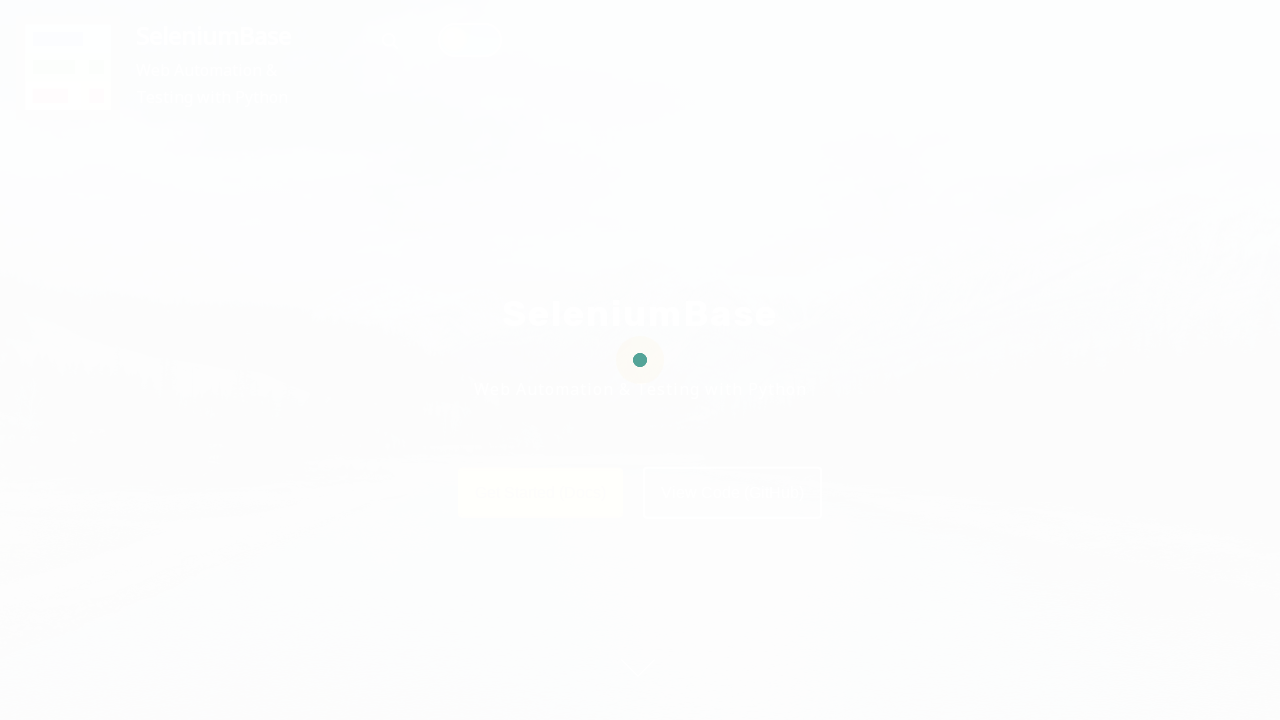

Waited for seleniumbase.com page to load
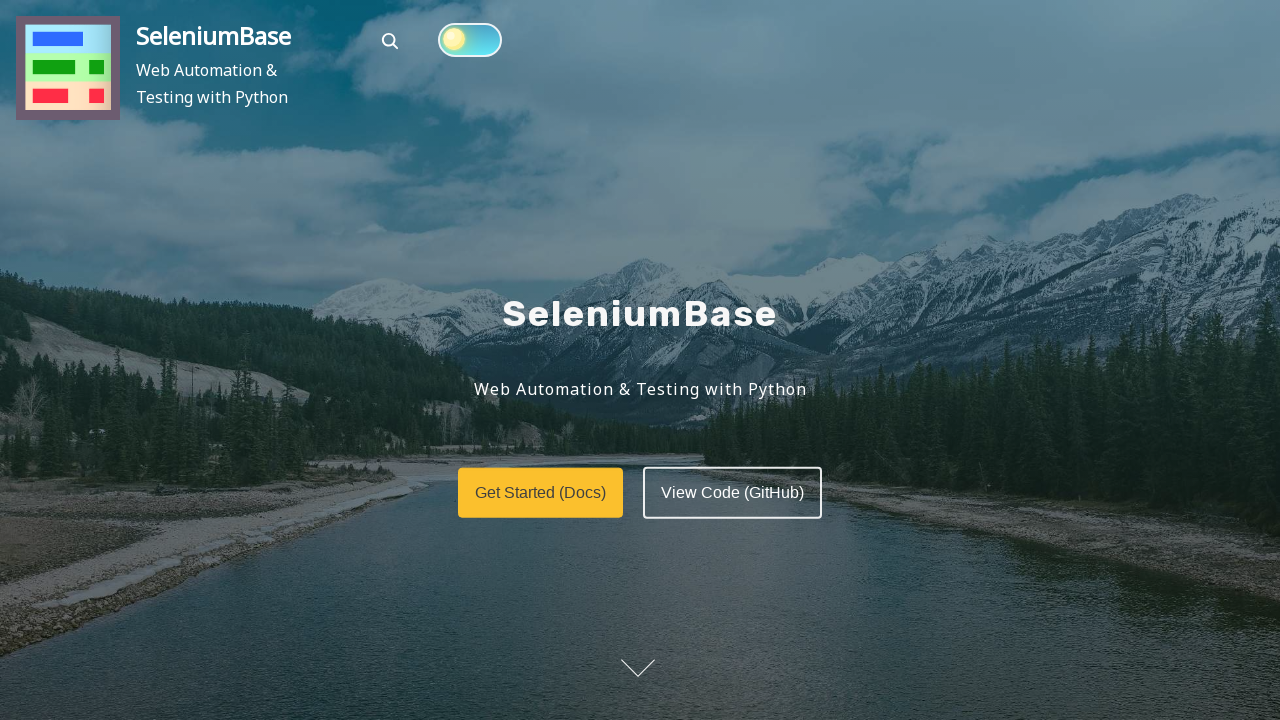

Navigated back to demo page
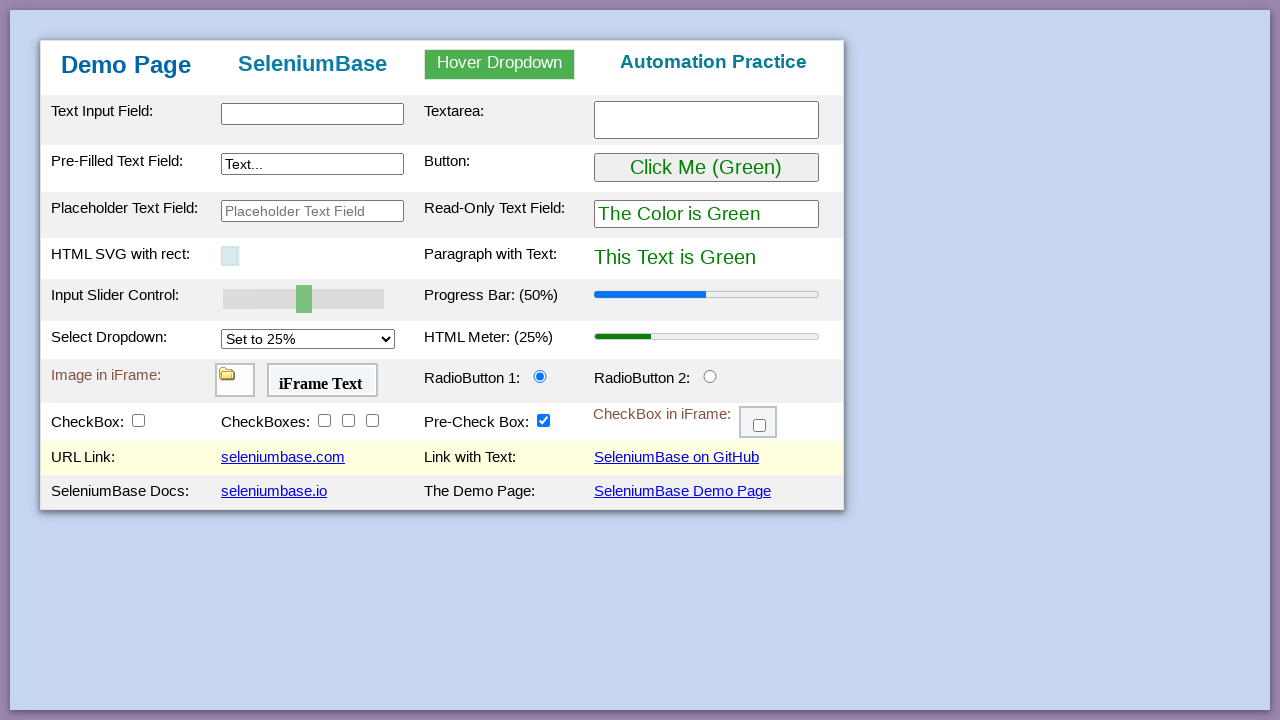

Waited for demo page to load after going back
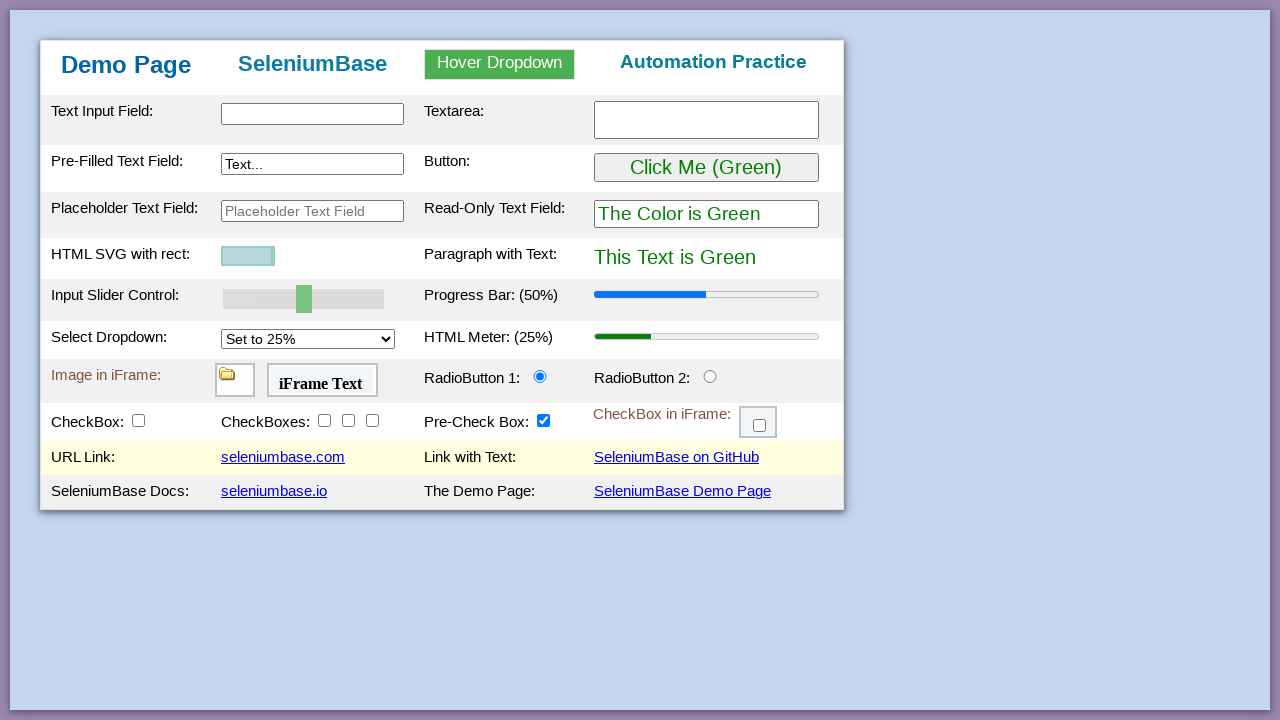

Waited for seleniumbase.io link to be visible
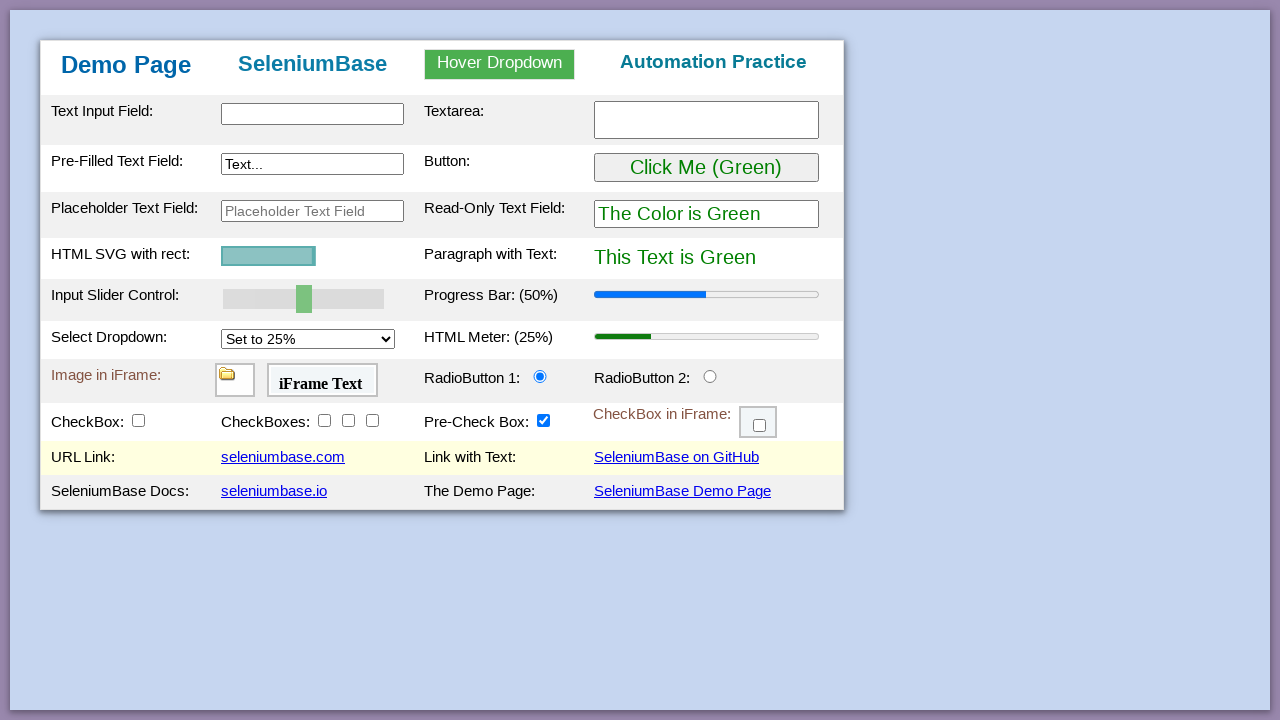

Clicked seleniumbase.io link at (274, 491) on text=seleniumbase.io
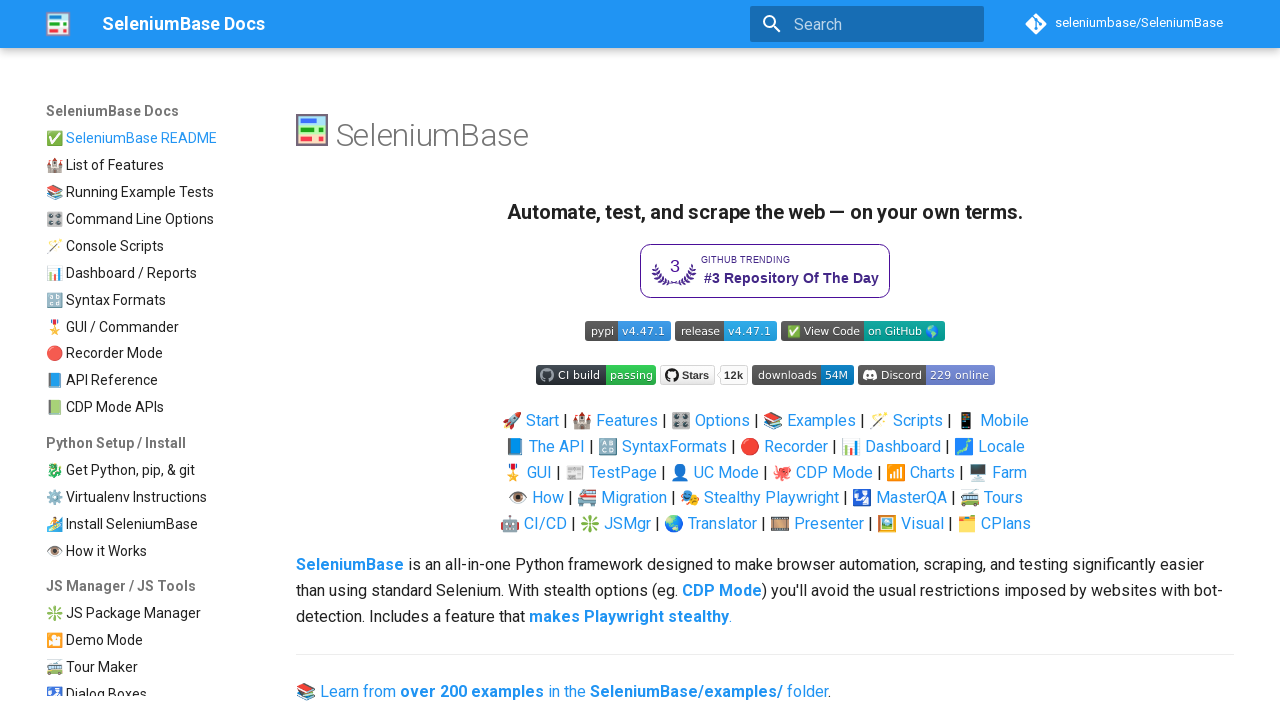

Waited for seleniumbase.io page to load
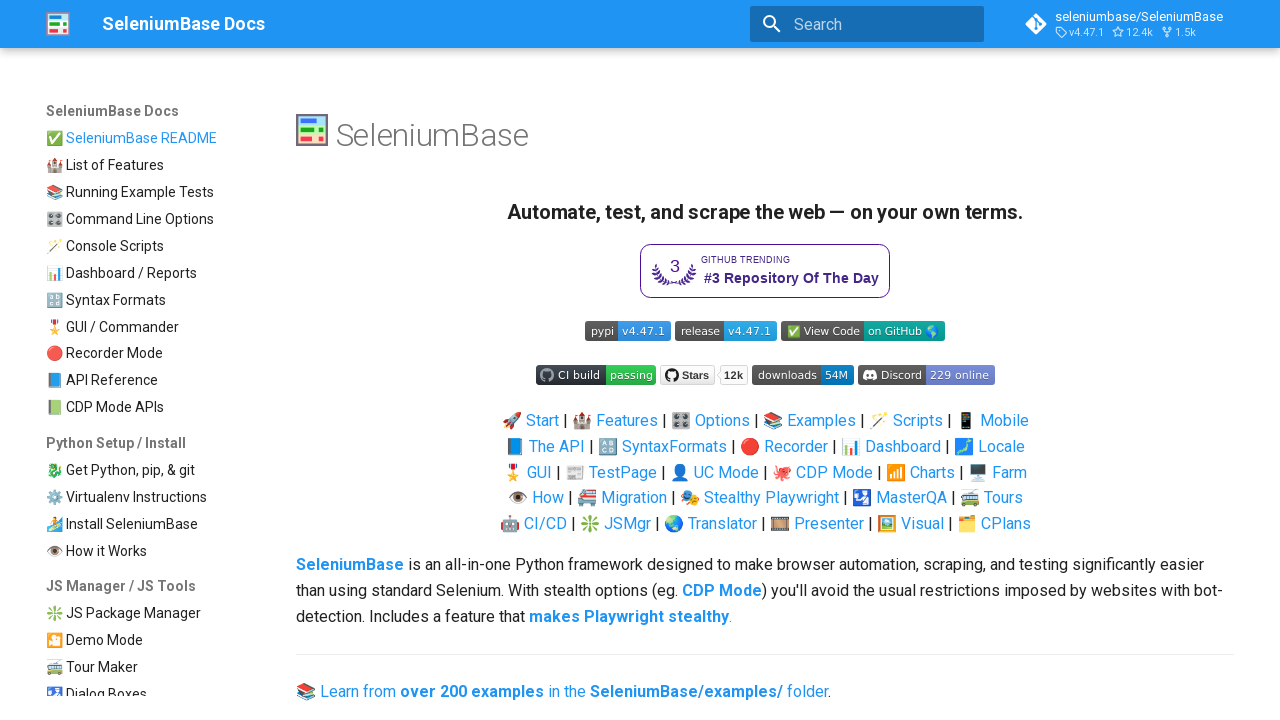

Navigated back to demo page
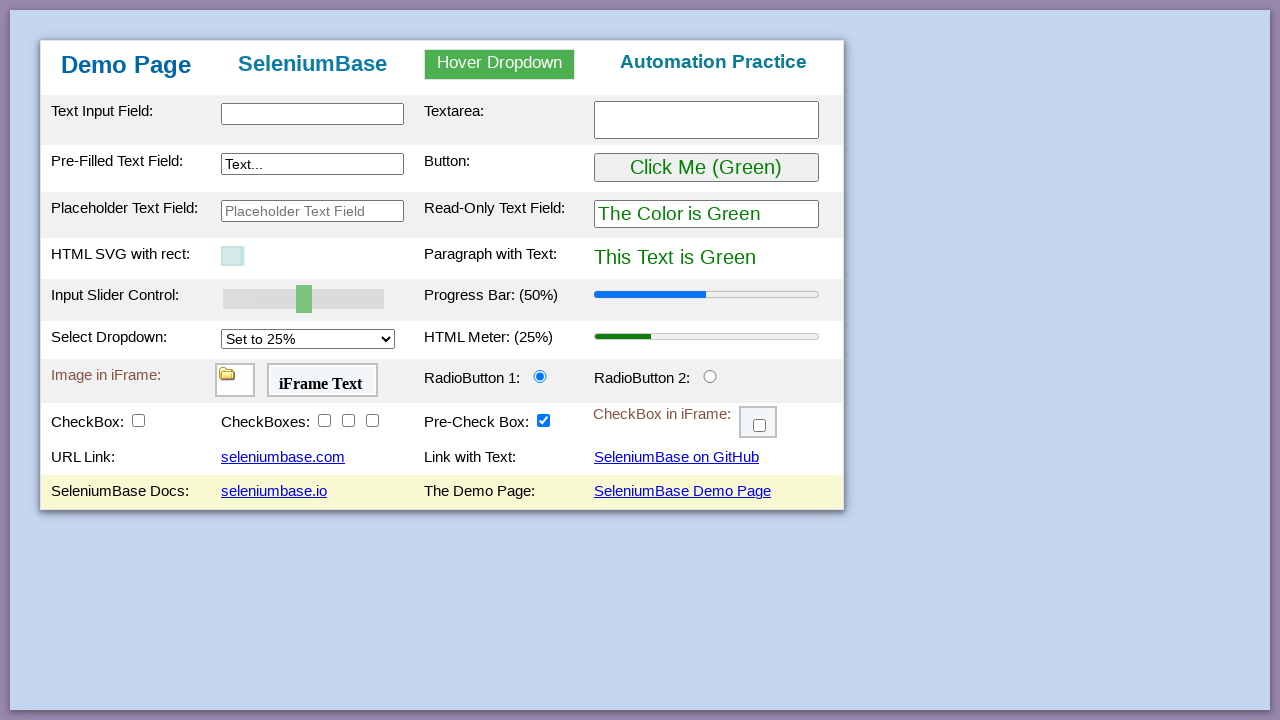

Waited for demo page to load after going back
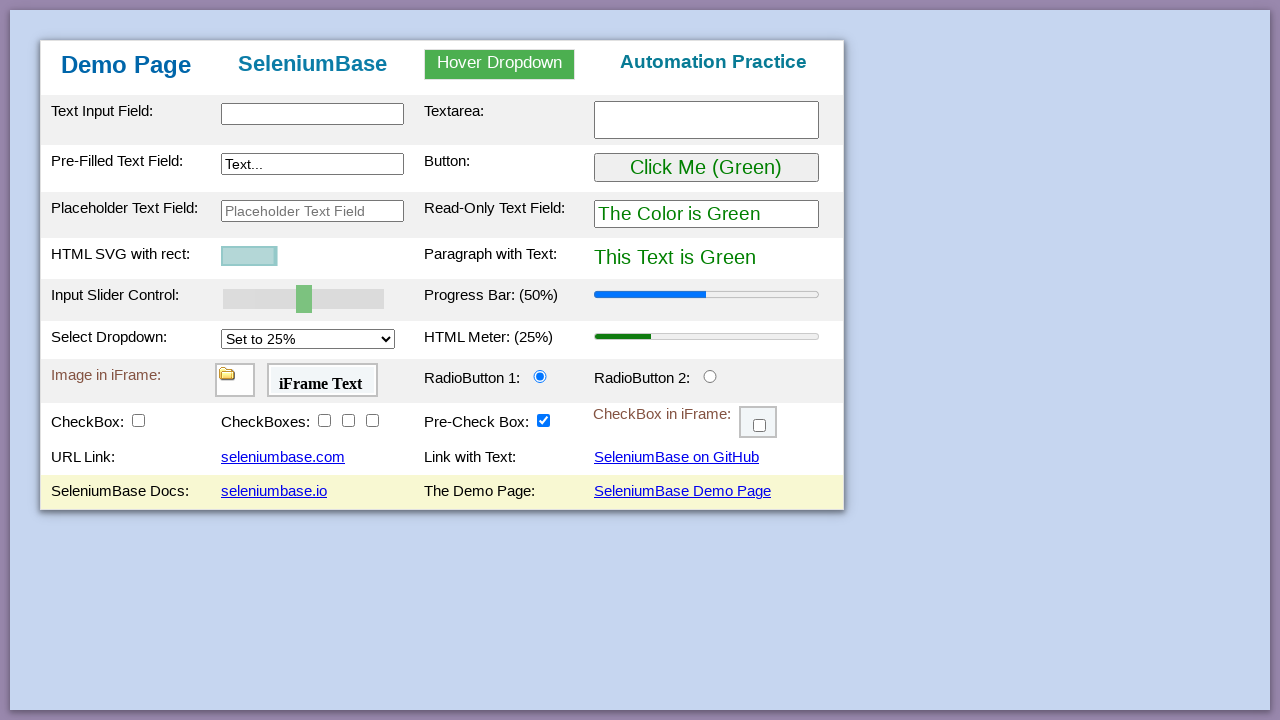

Waited for GitHub link to be visible
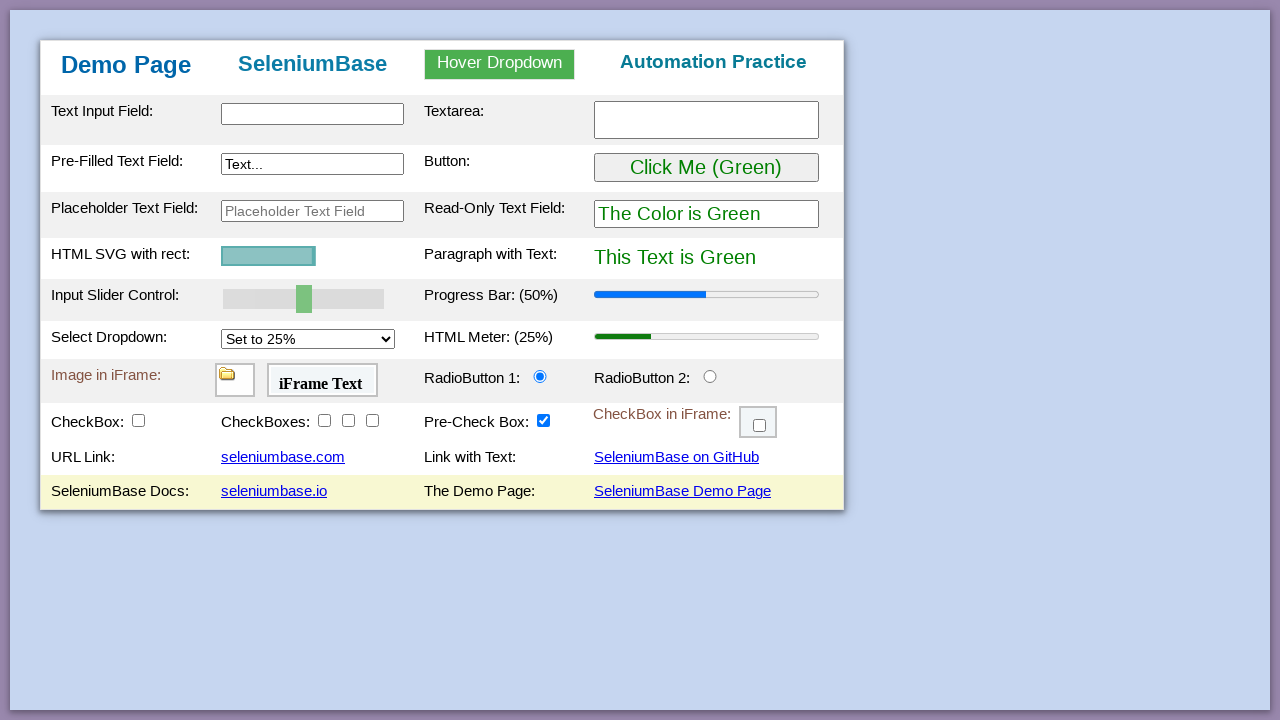

Clicked GitHub link at (676, 457) on text=on GitHub
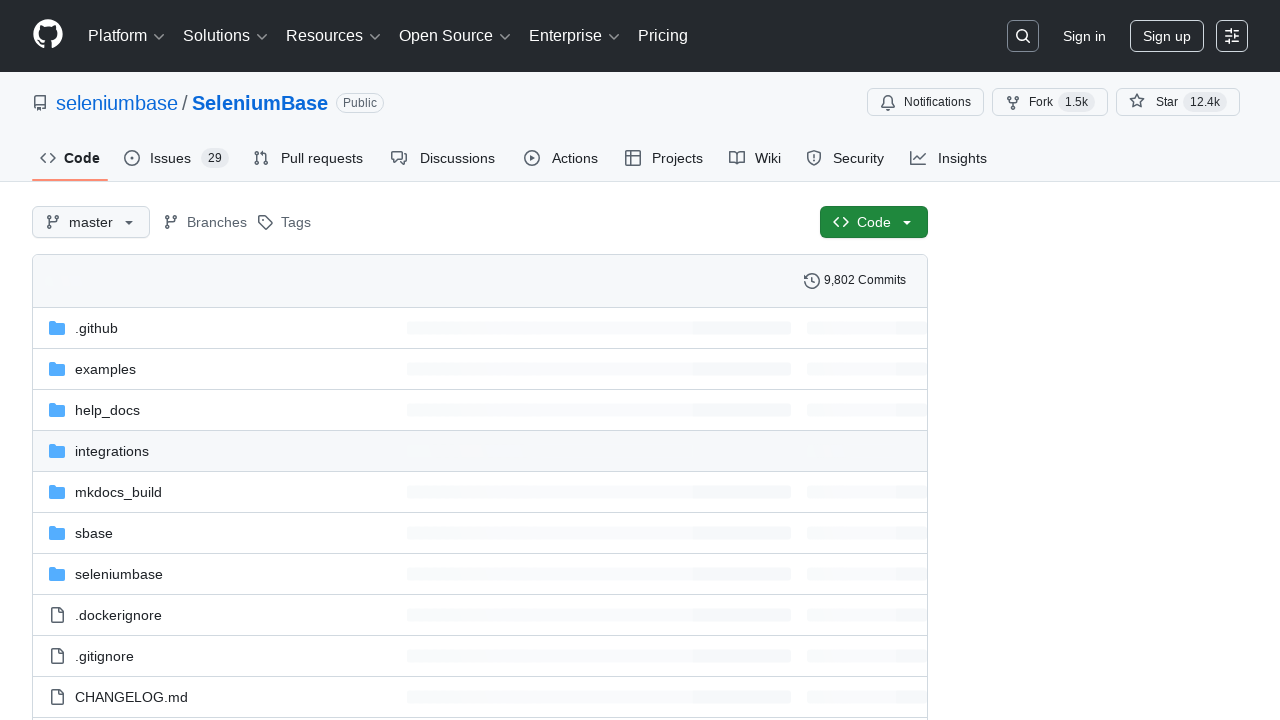

Waited for GitHub page to load
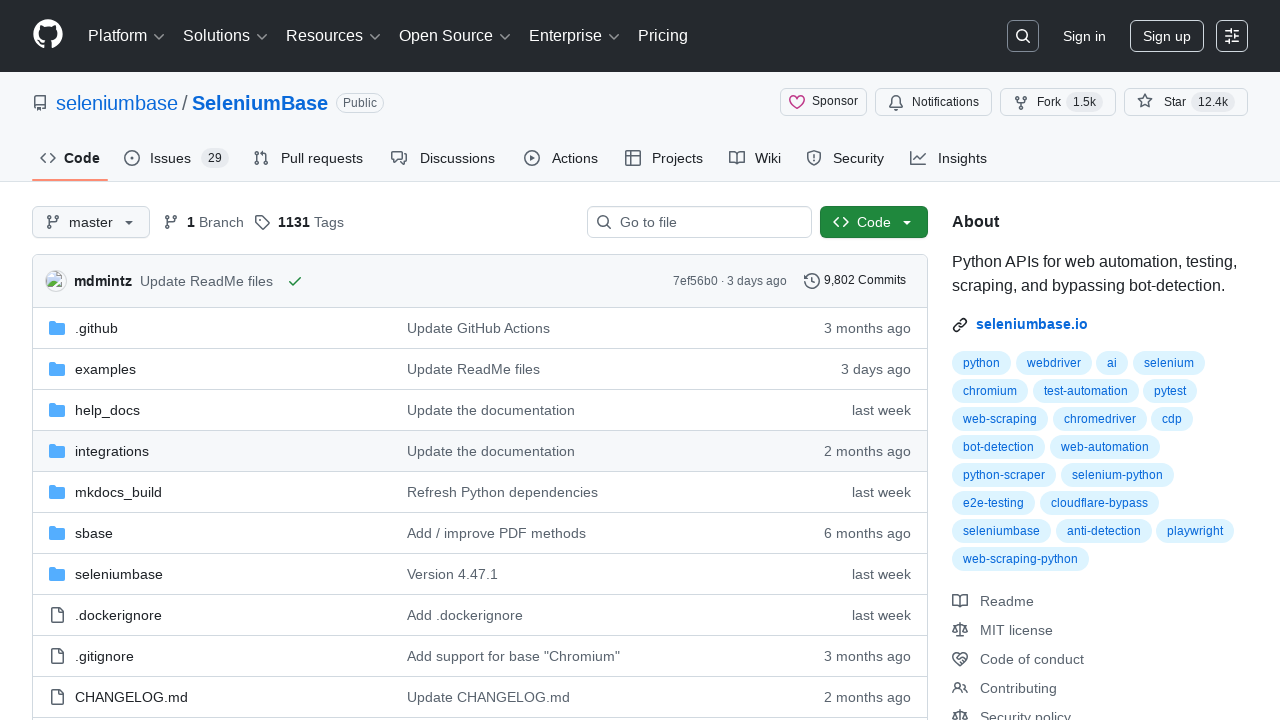

Navigated back to demo page
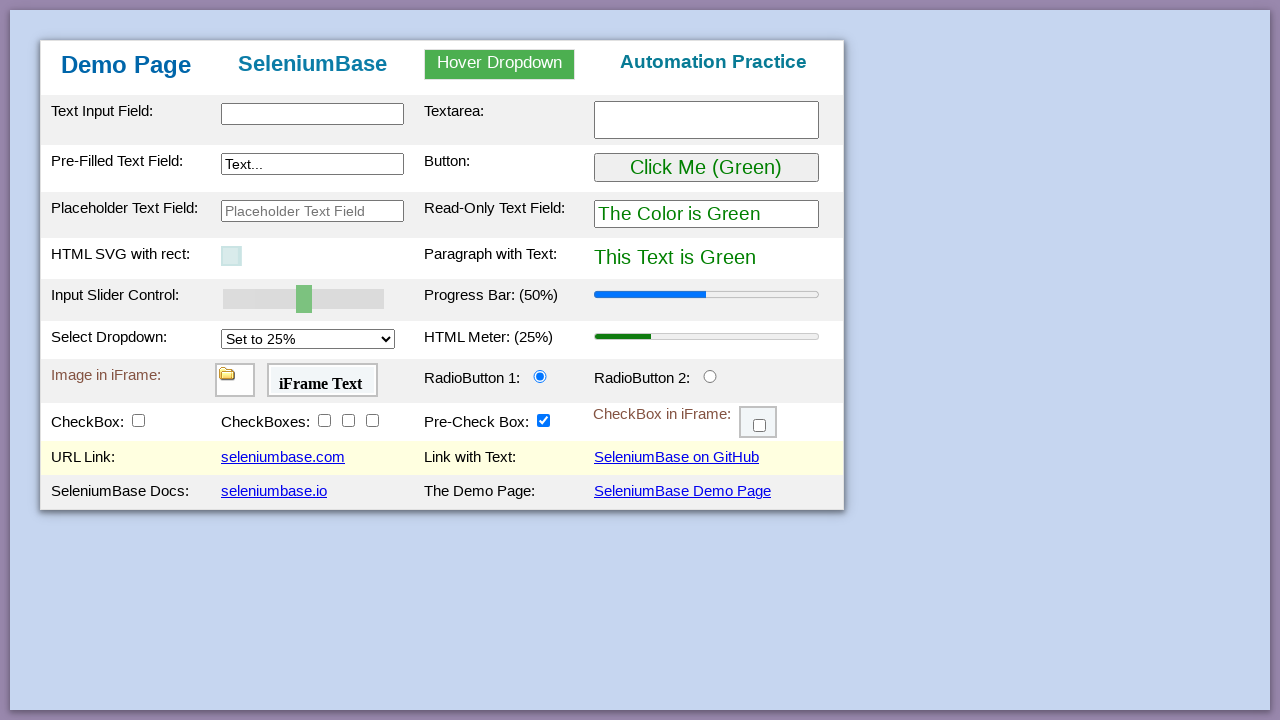

Waited for demo page to load after going back
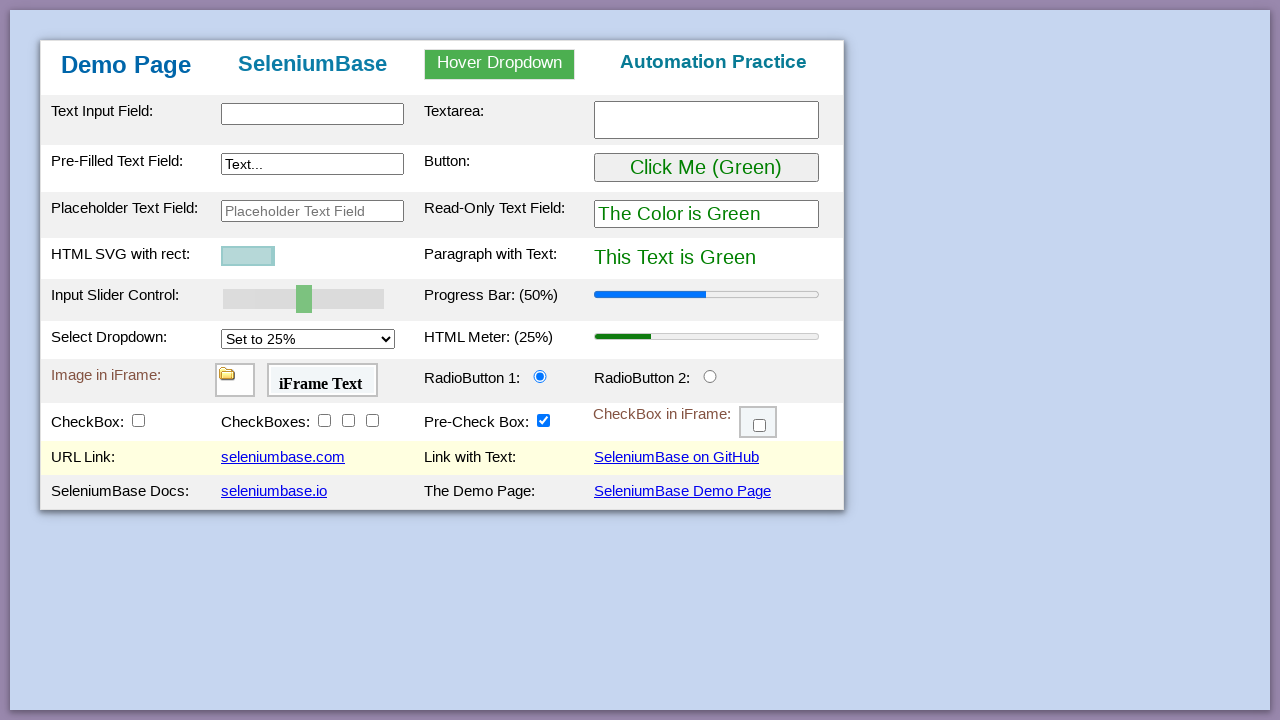

Waited for Demo Page link to be visible
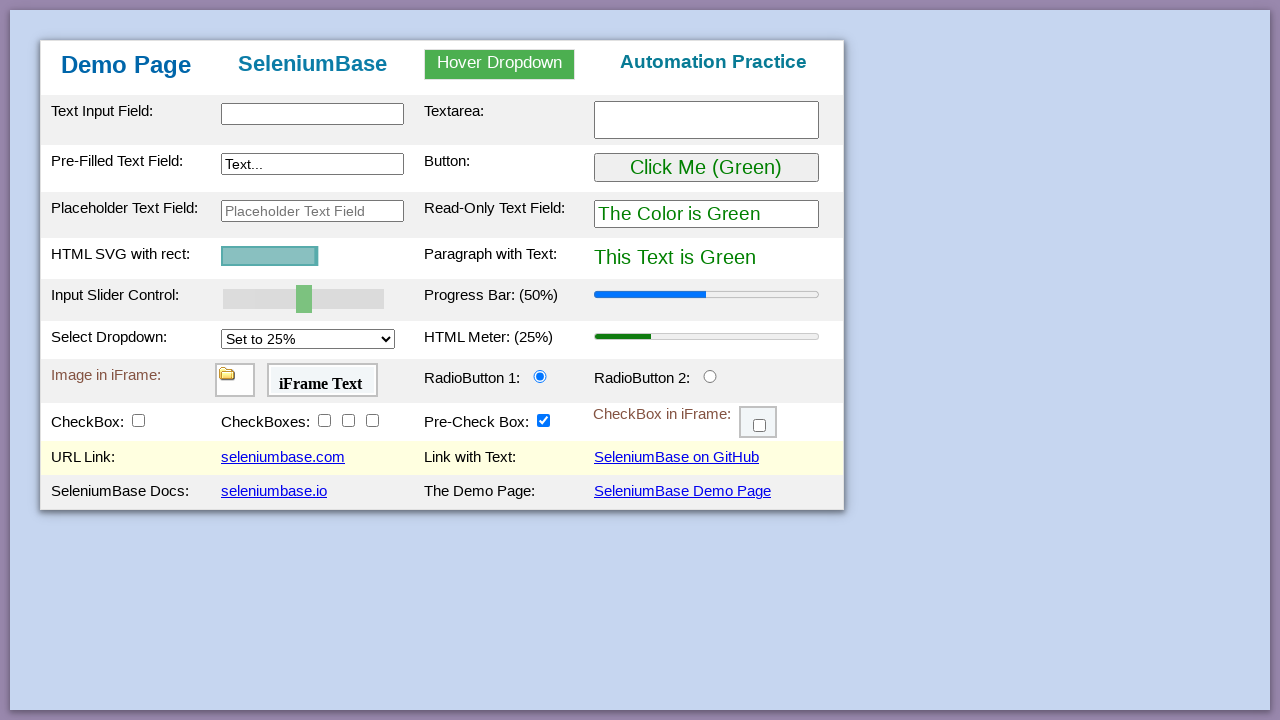

Clicked Demo Page link at (126, 67) on text=Demo Page
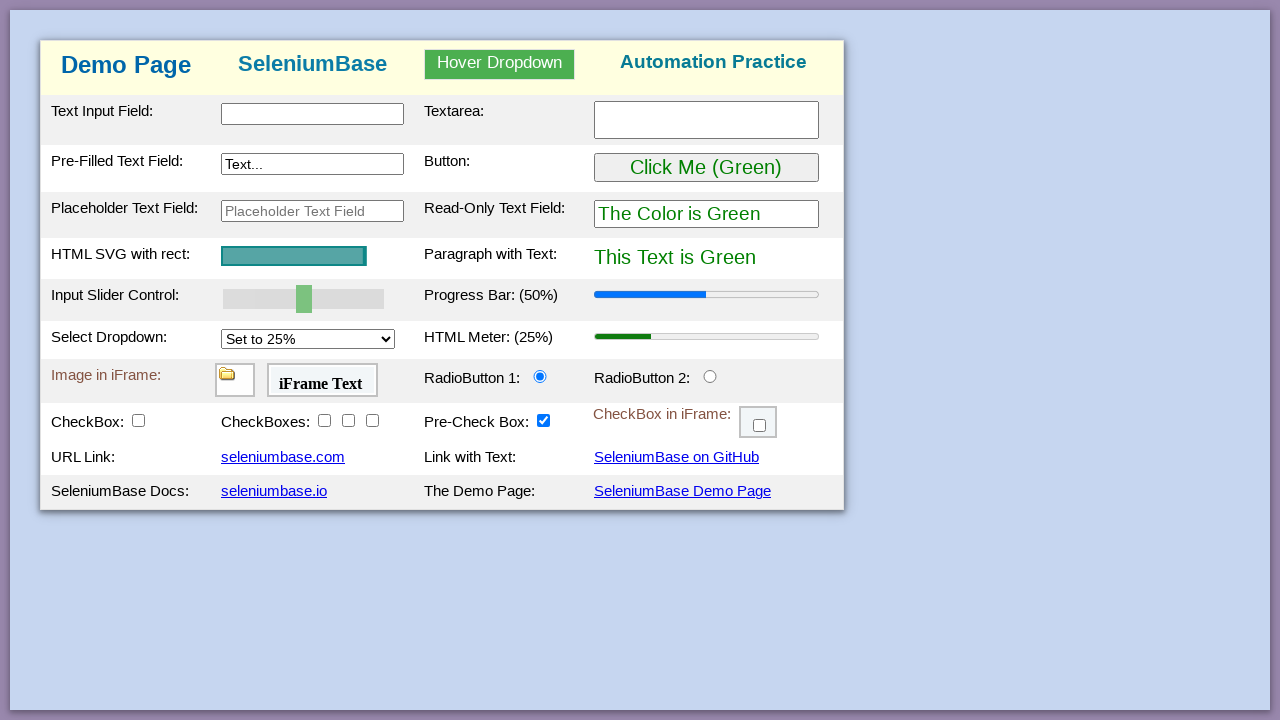

Waited for Demo Page to load
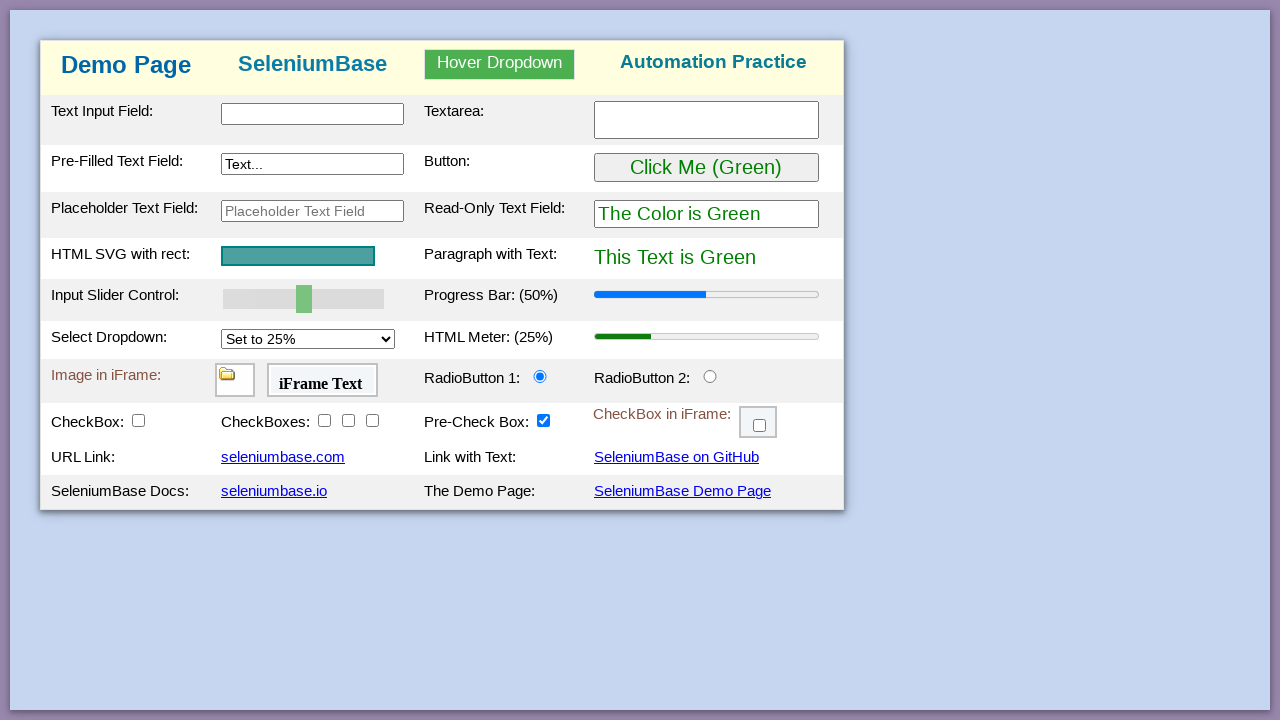

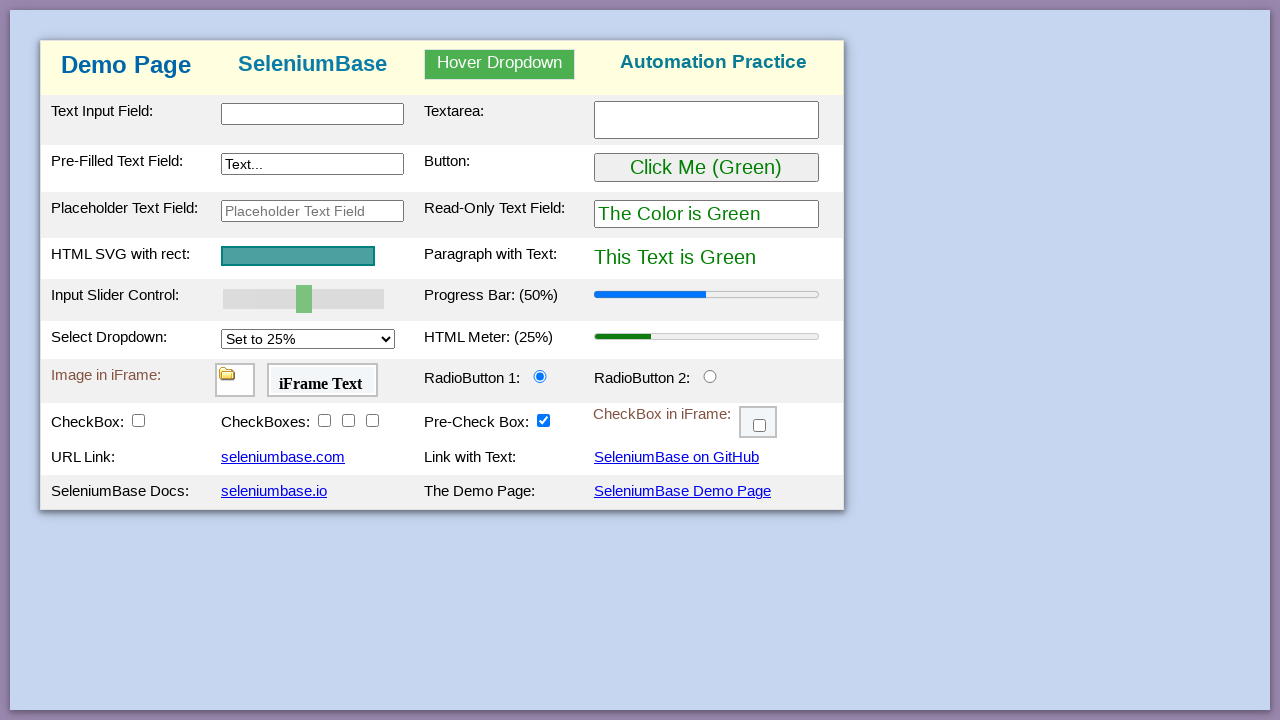